Tests number input field functionality by entering a value, using arrow key to decrement it, and clearing the field, verifying the value at each step.

Starting URL: http://the-internet.herokuapp.com/inputs

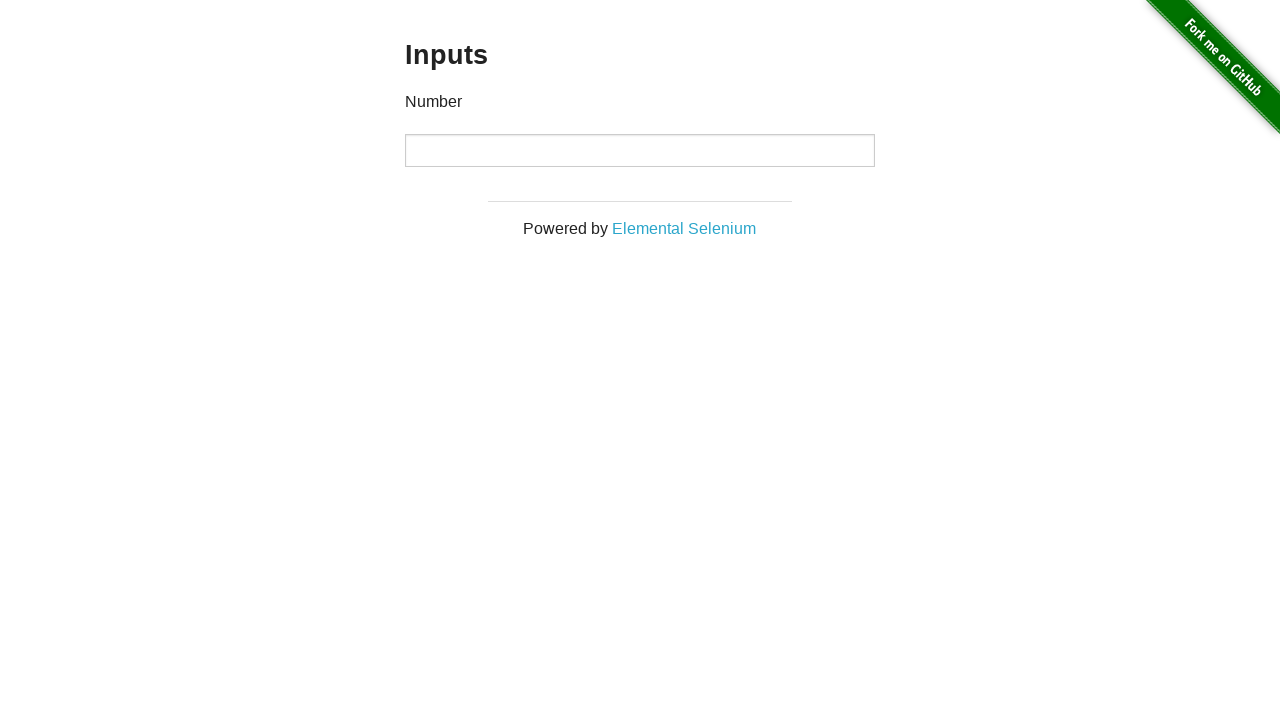

Filled number input field with value '18' on input
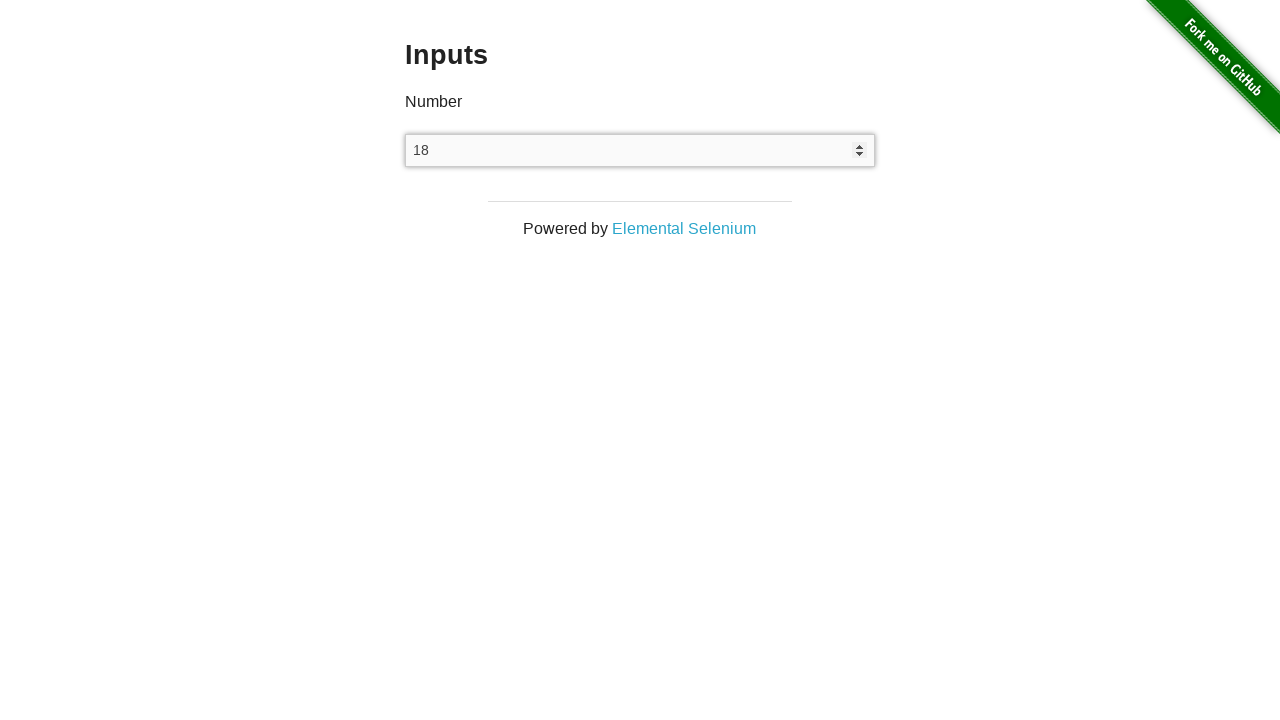

Verified that input field contains '18'
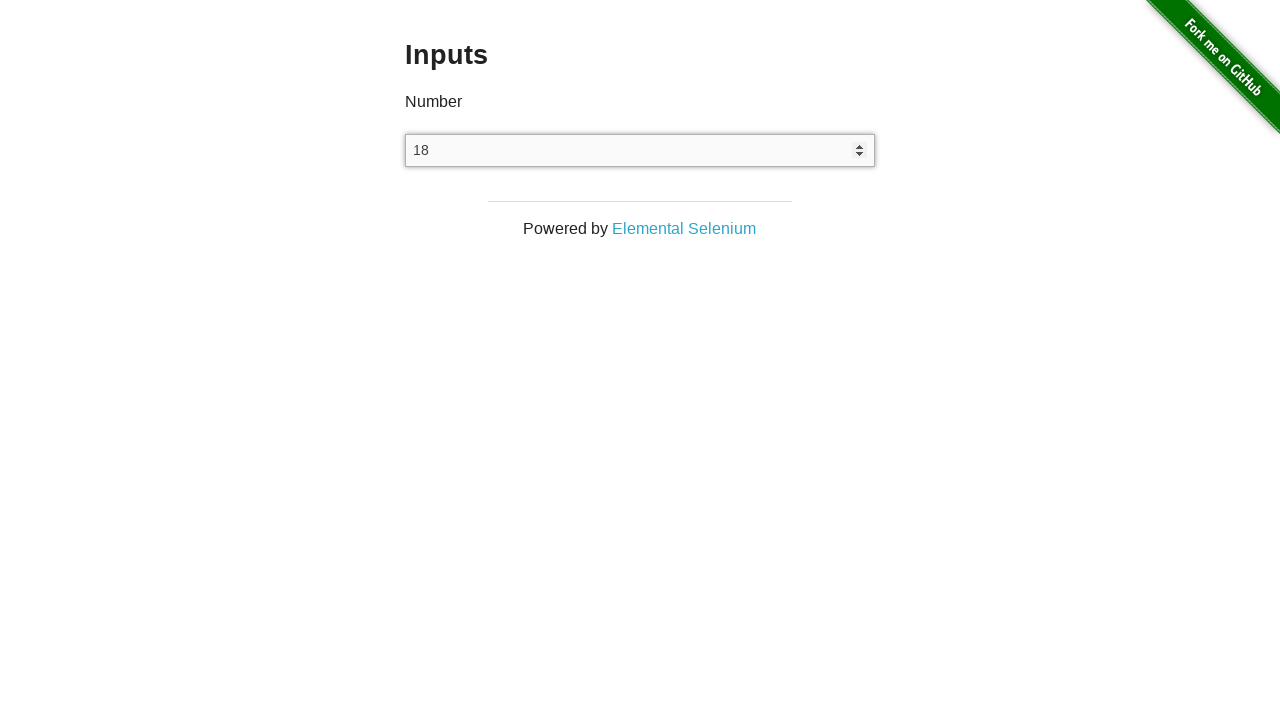

Pressed ArrowDown key to decrement the number input on input
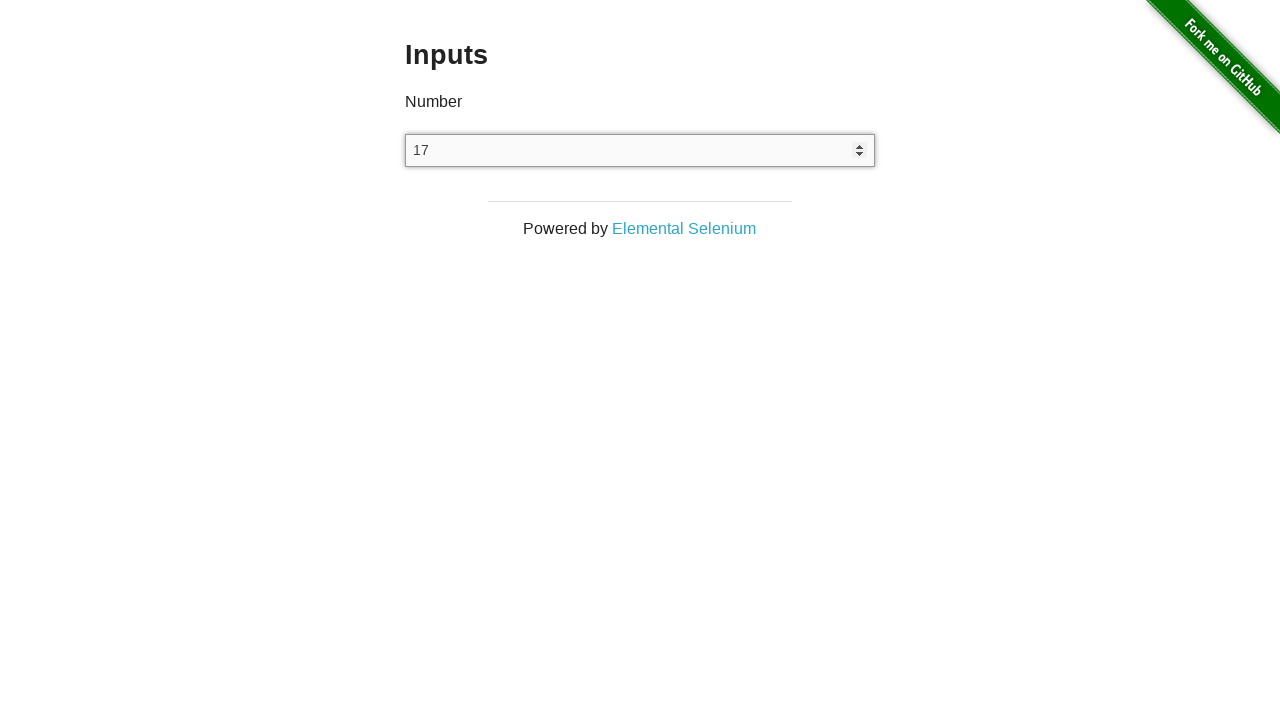

Verified that input field value decremented to '17'
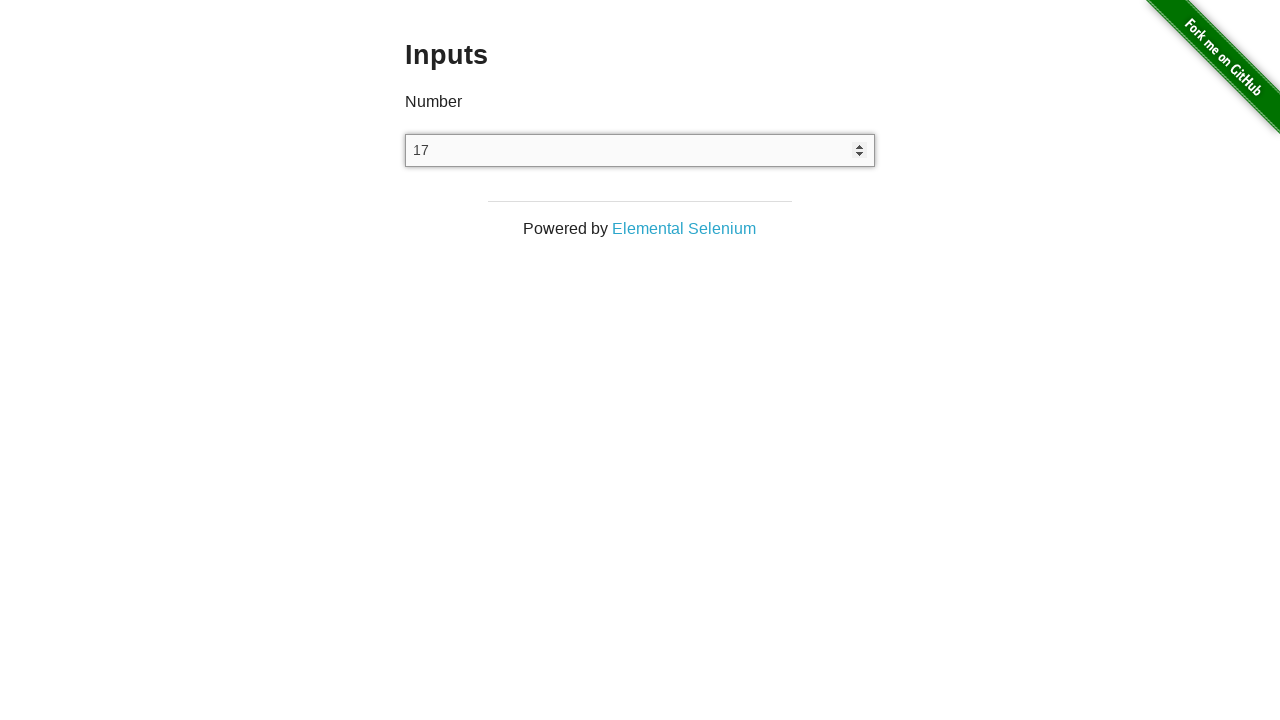

Cleared the input field on input
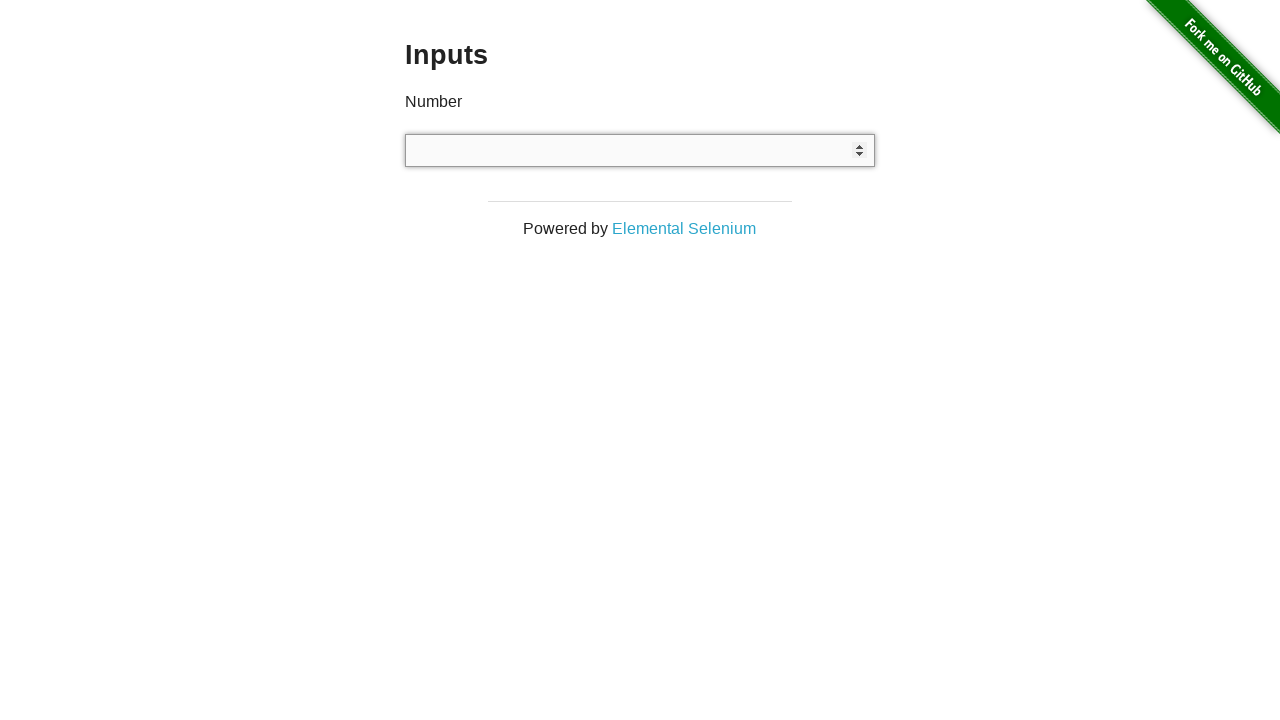

Verified that input field is empty
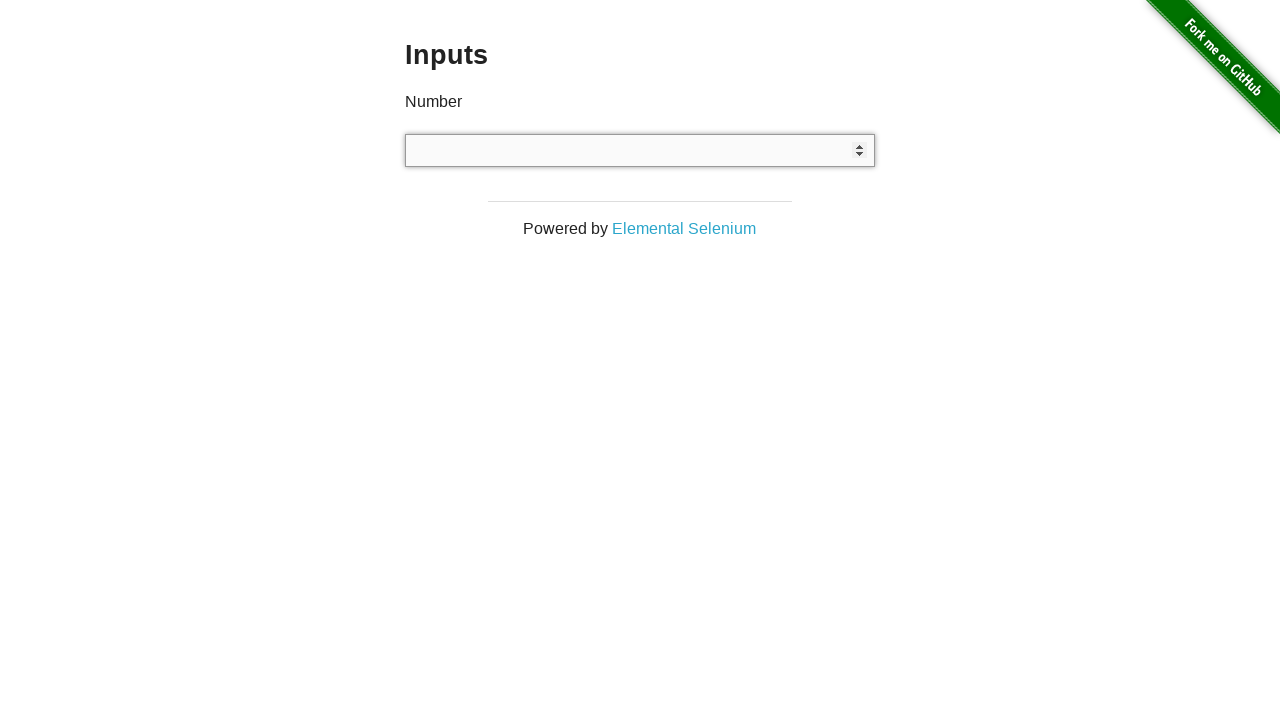

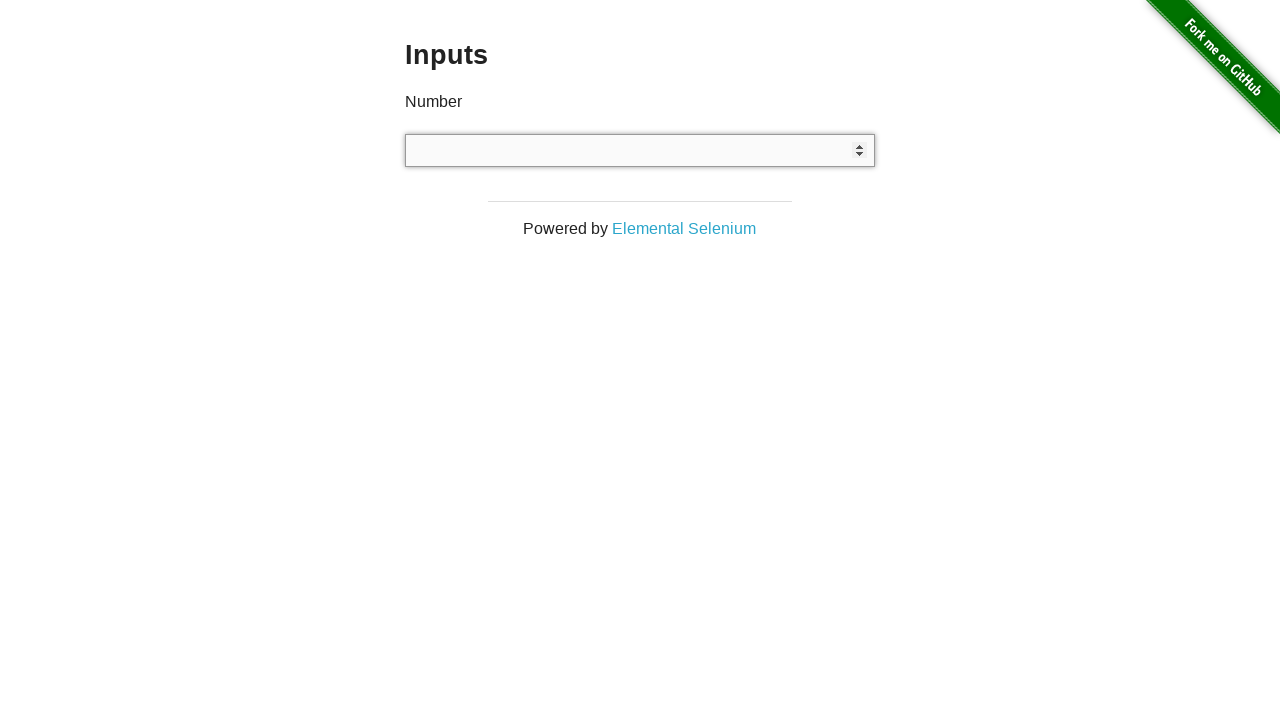